Tests right-click context menu functionality by performing a context click on a designated element

Starting URL: https://swisnl.github.io/jQuery-contextMenu/demo.html

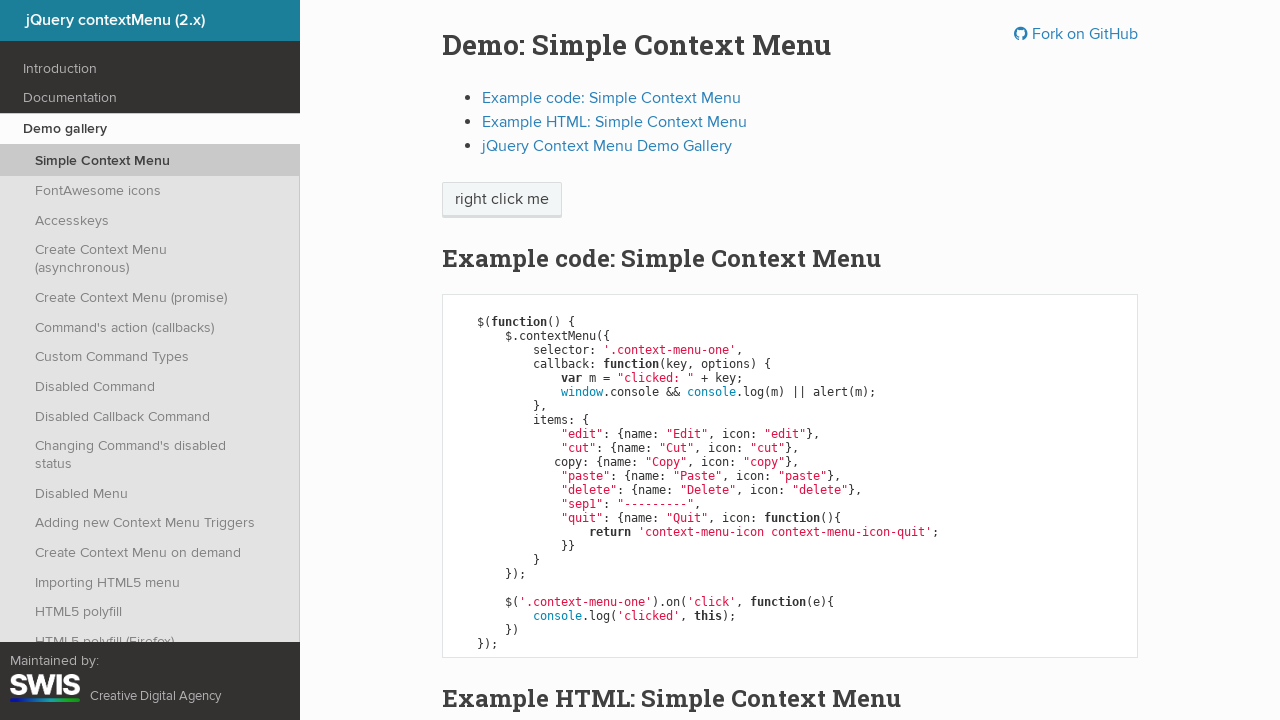

Located the 'right click me' element
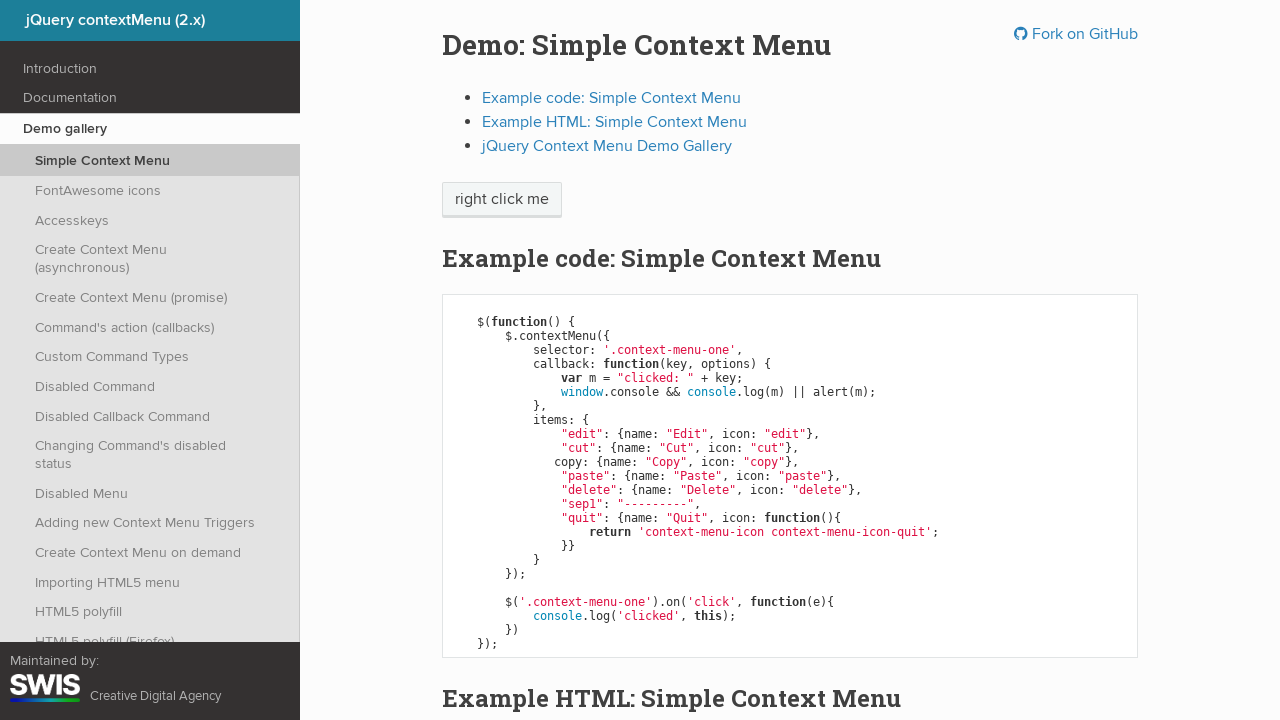

Performed right-click context click on the element at (502, 200) on xpath=//span[text() = 'right click me']
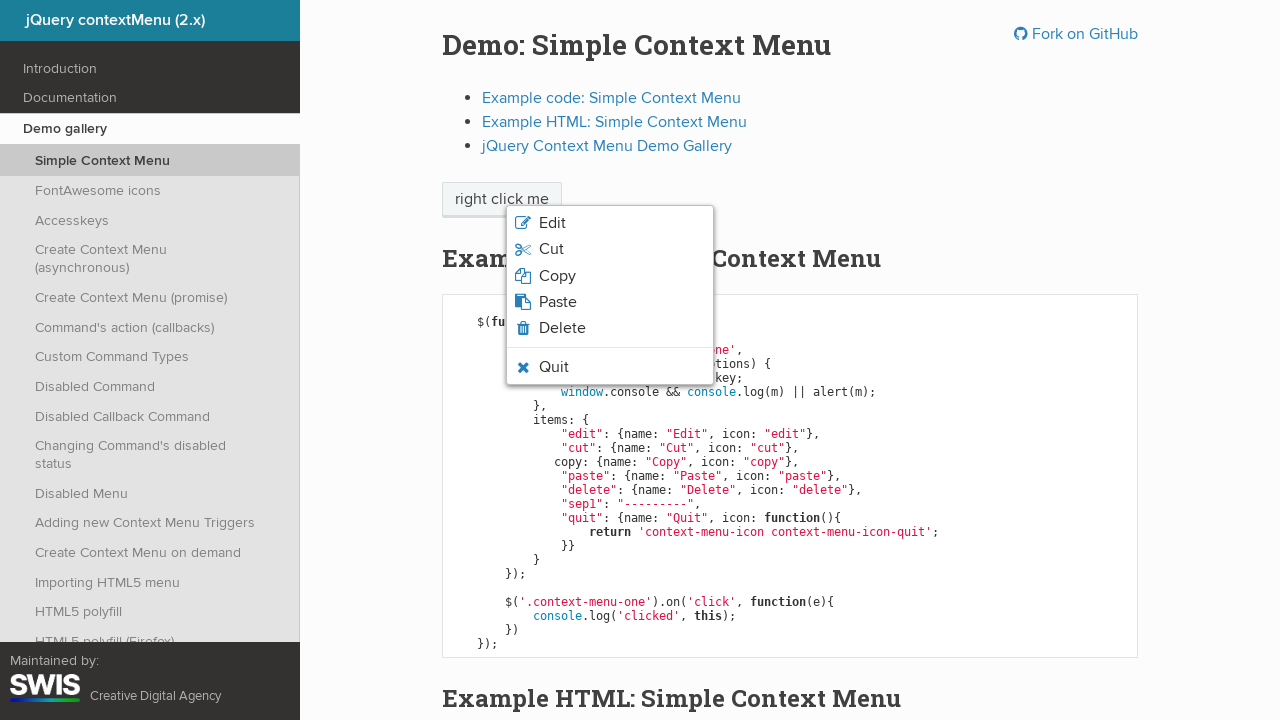

Waited for context menu to appear
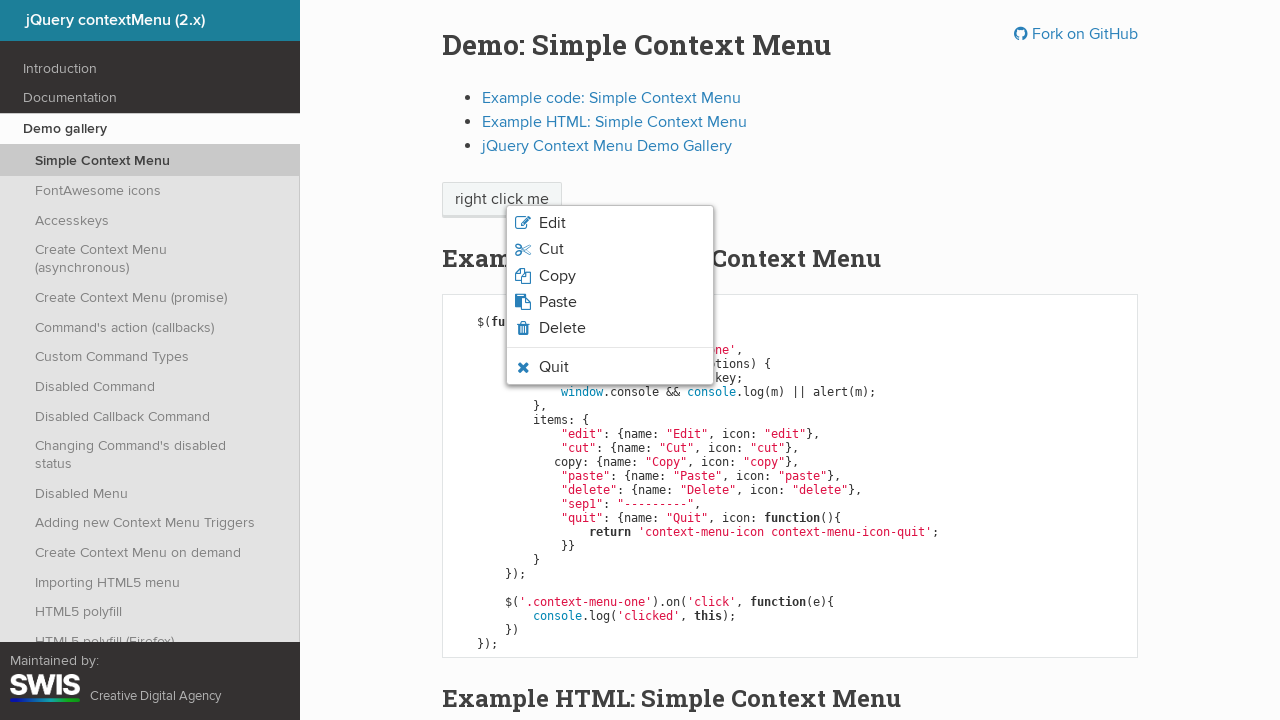

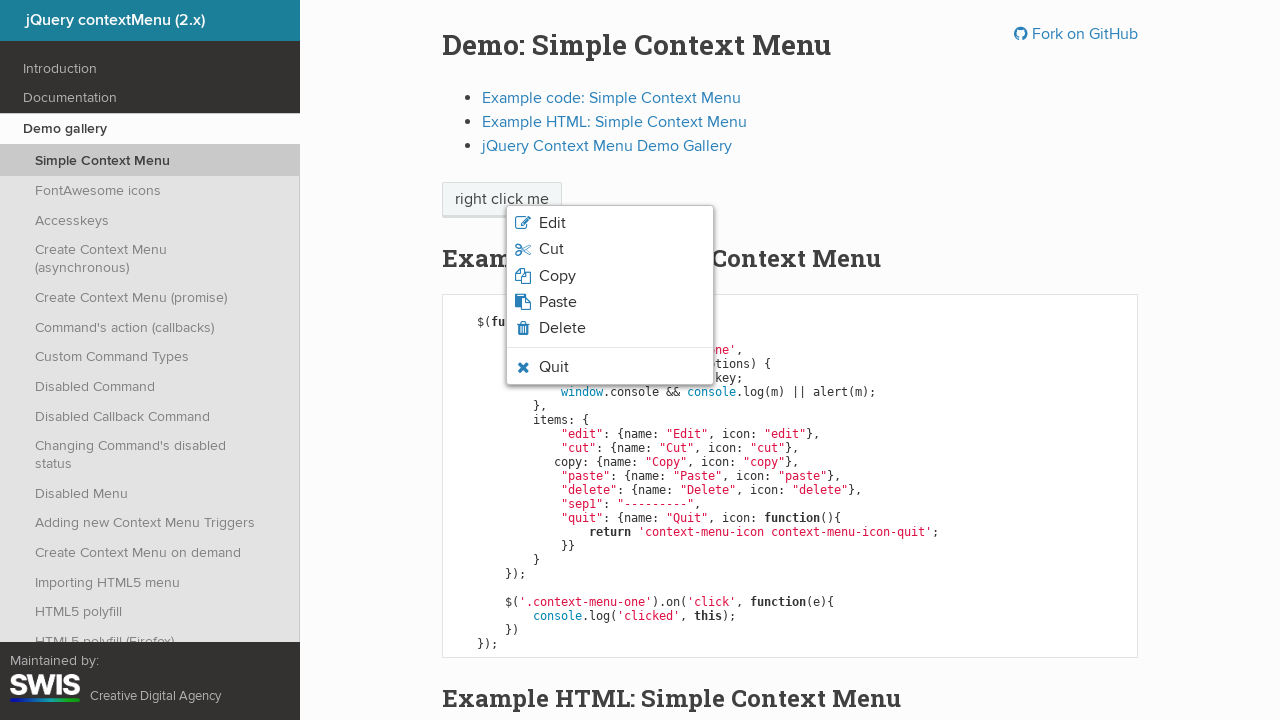